Tests dynamic controls including checkbox removal/addition and enabling/disabling a text input field.

Starting URL: http://the-internet.herokuapp.com/dynamic_controls

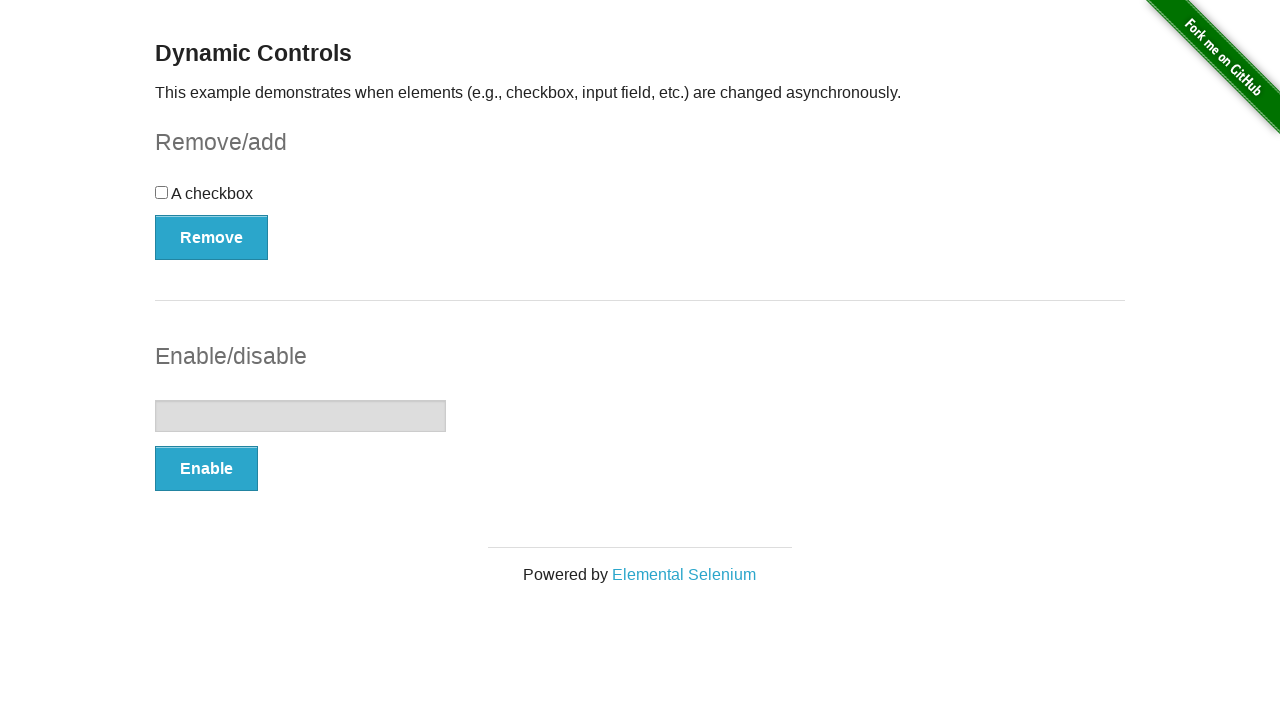

Verified checkbox exists and is enabled
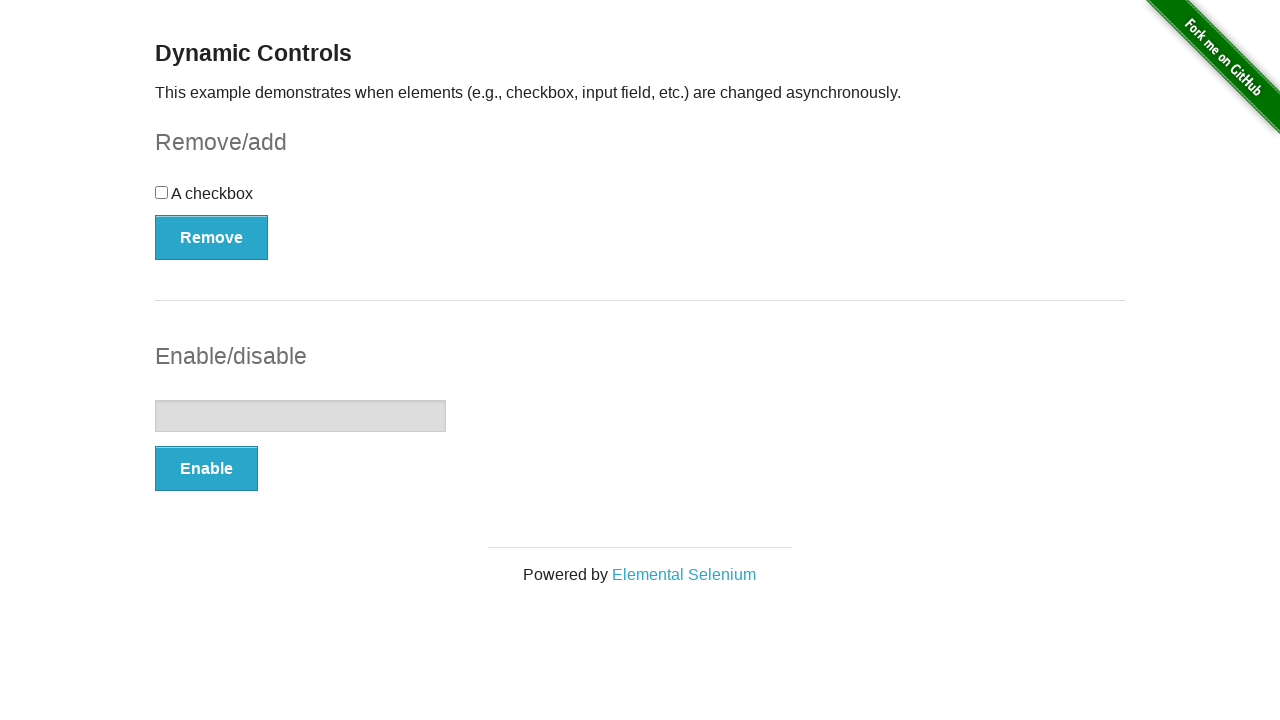

Clicked Remove button to remove checkbox at (212, 237) on button:text('Remove')
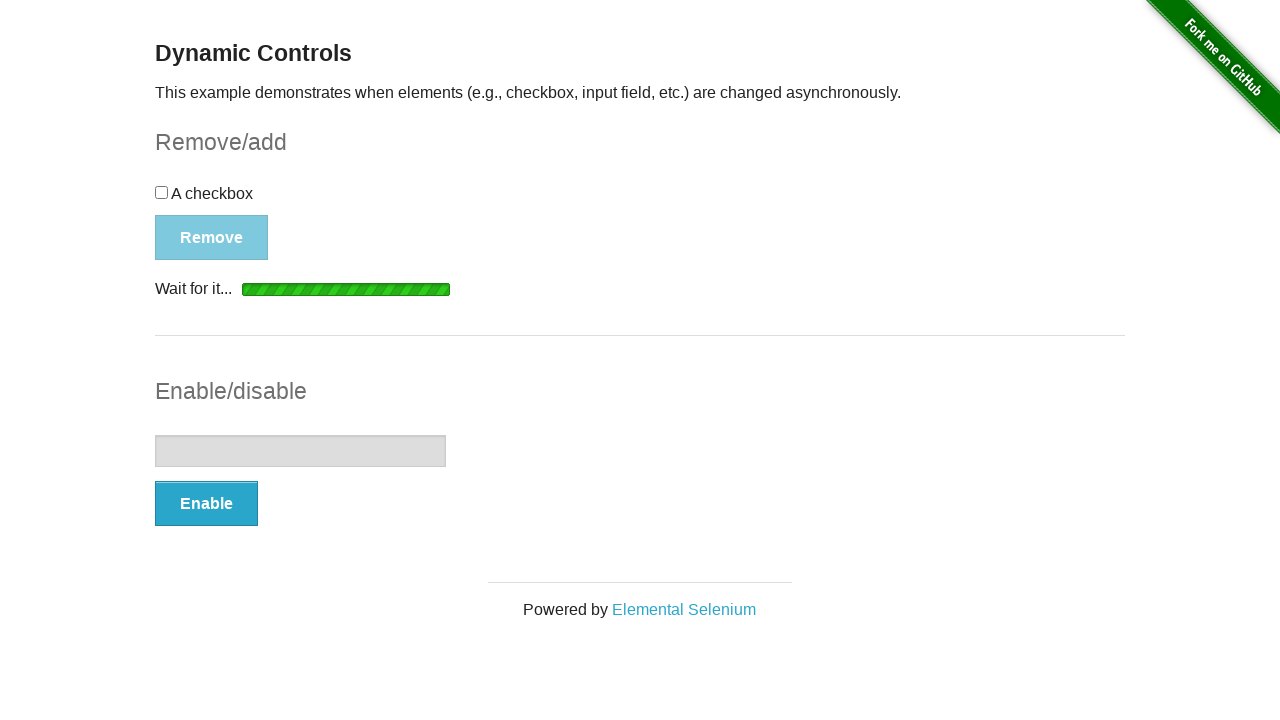

Loading indicator appeared
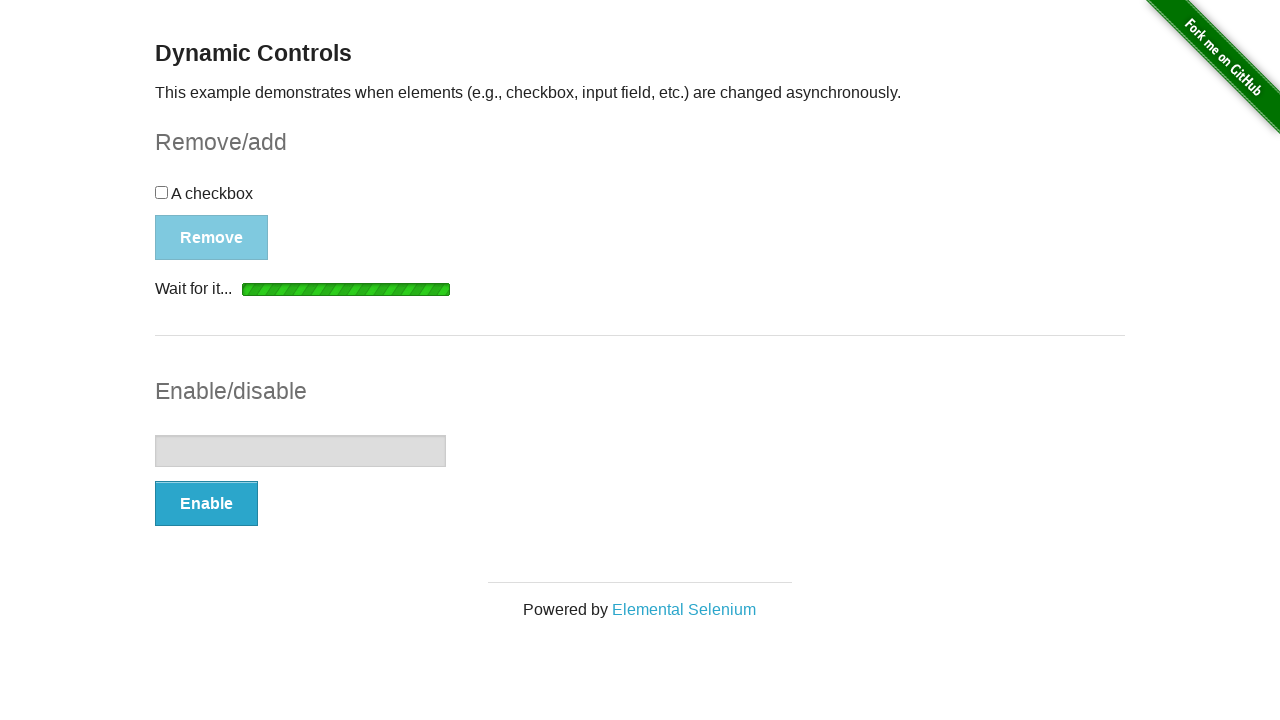

Add button became available
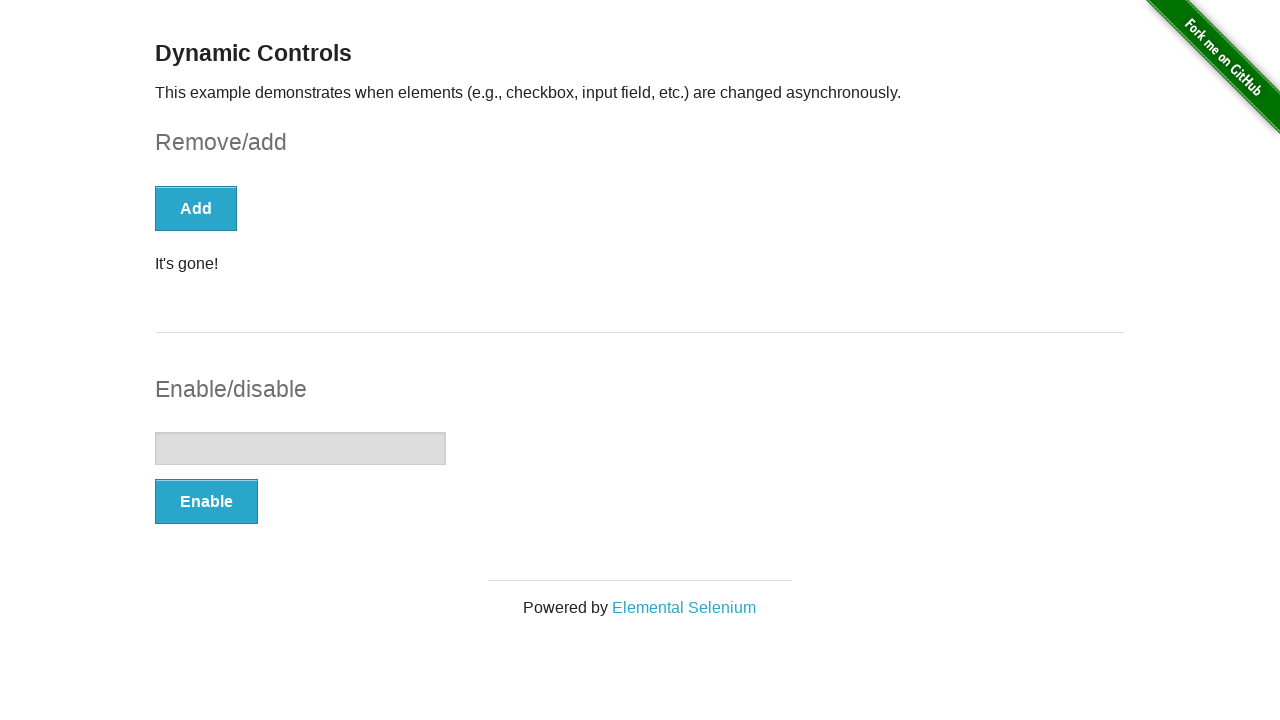

Clicked Add button to restore checkbox at (196, 208) on button:text('Add')
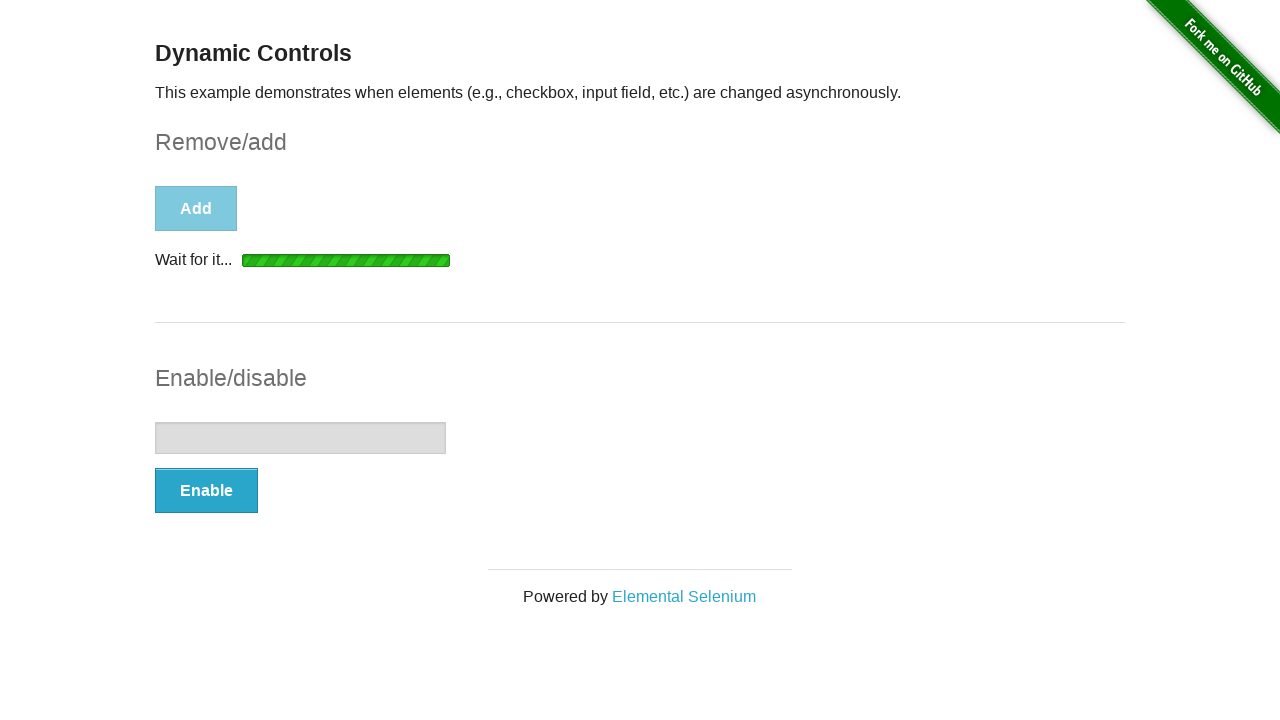

Remove button became available
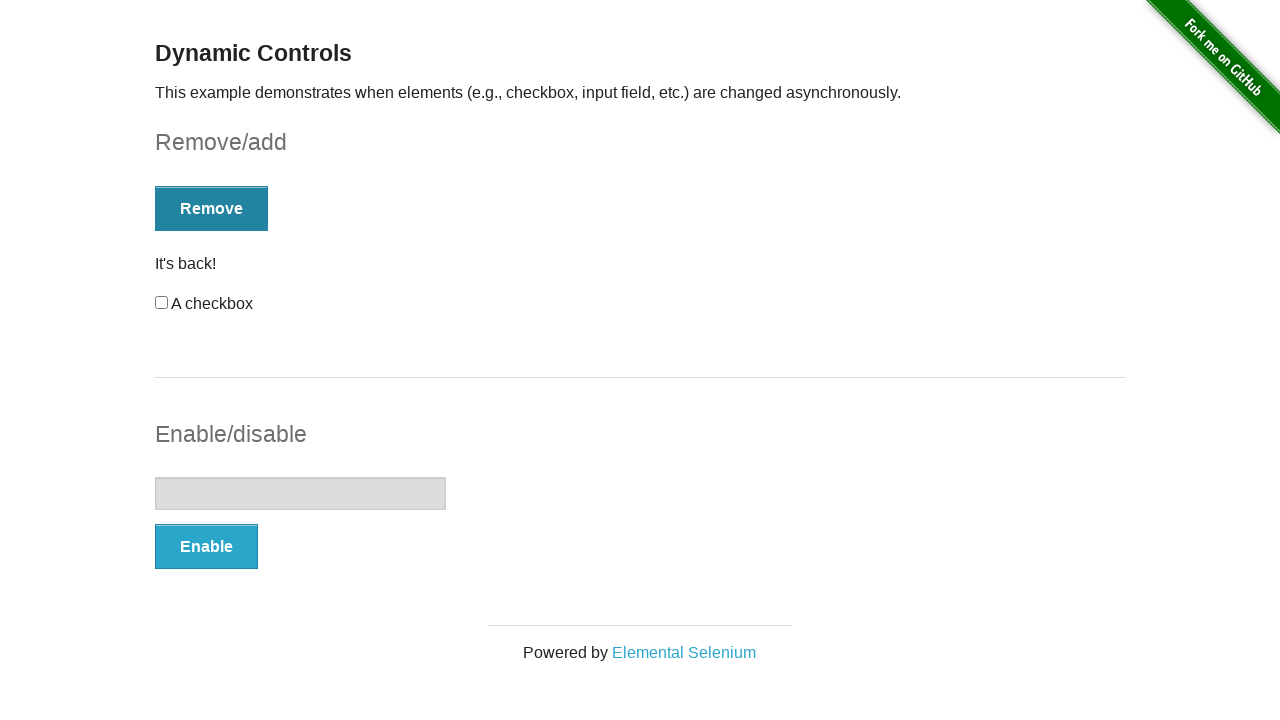

Clicked Remove button again to remove checkbox at (212, 208) on button:text('Remove')
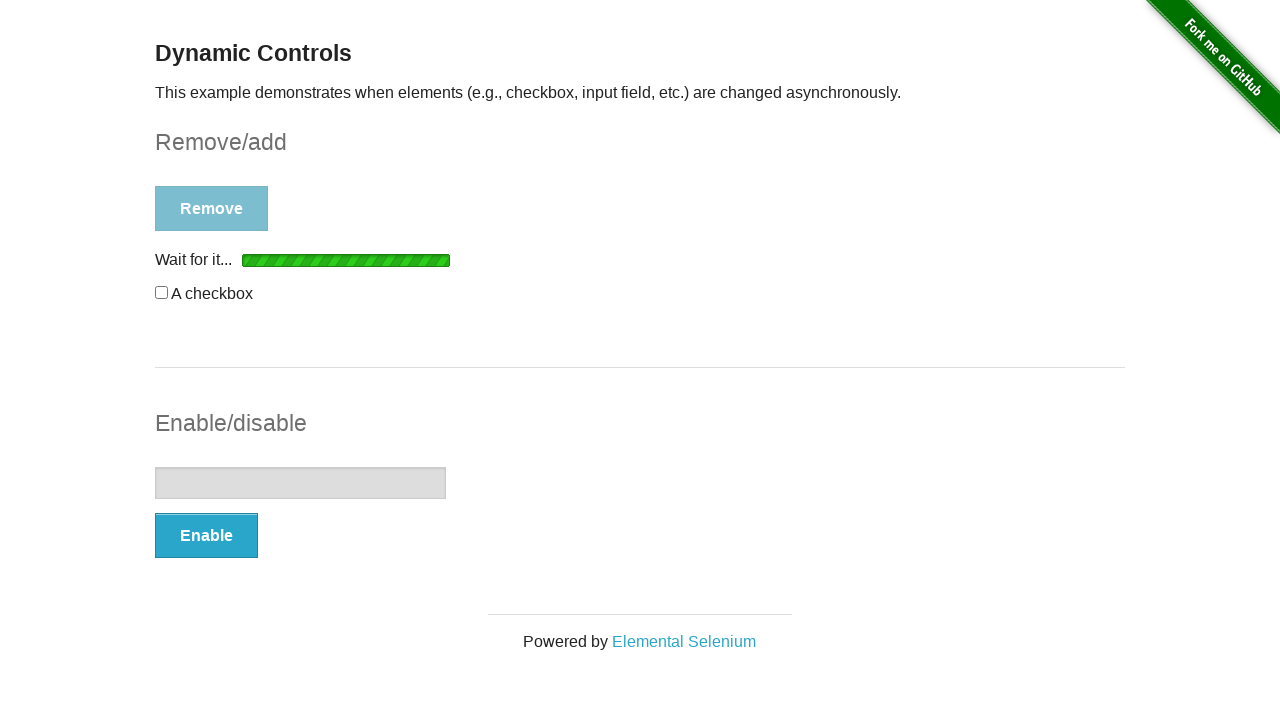

Add button became available again
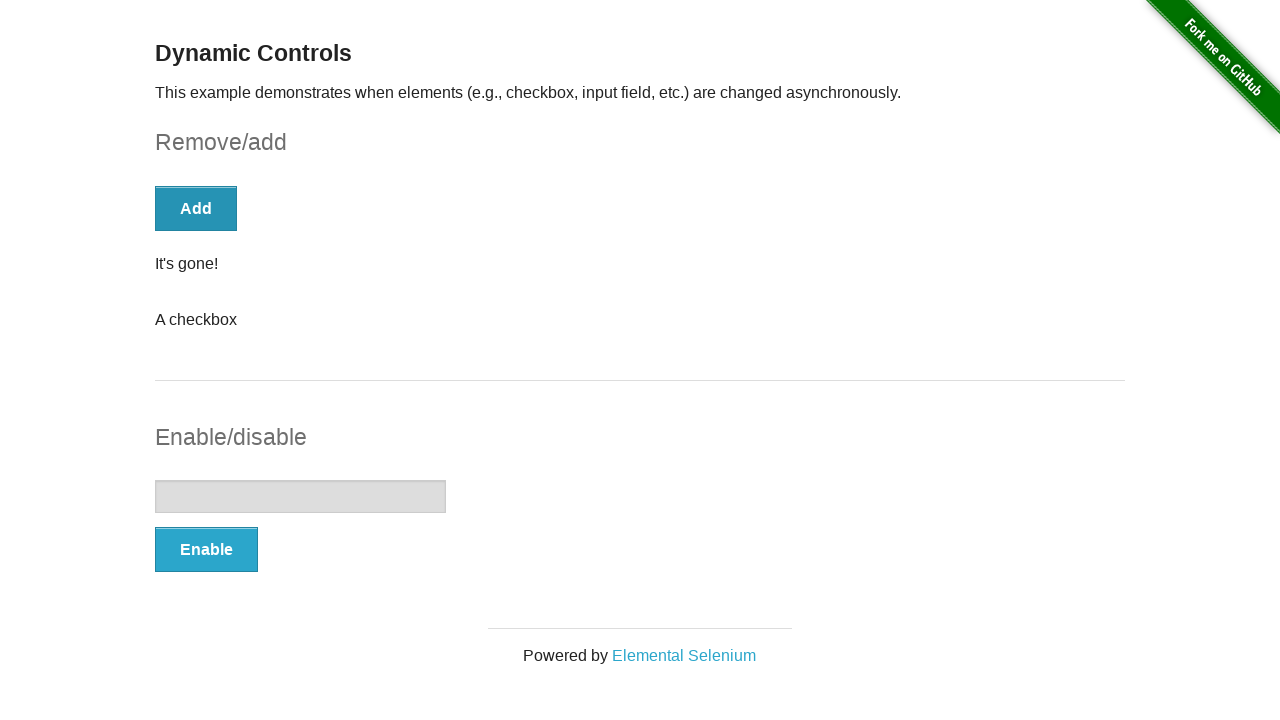

Clicked Add button again to restore checkbox at (196, 208) on button:text('Add')
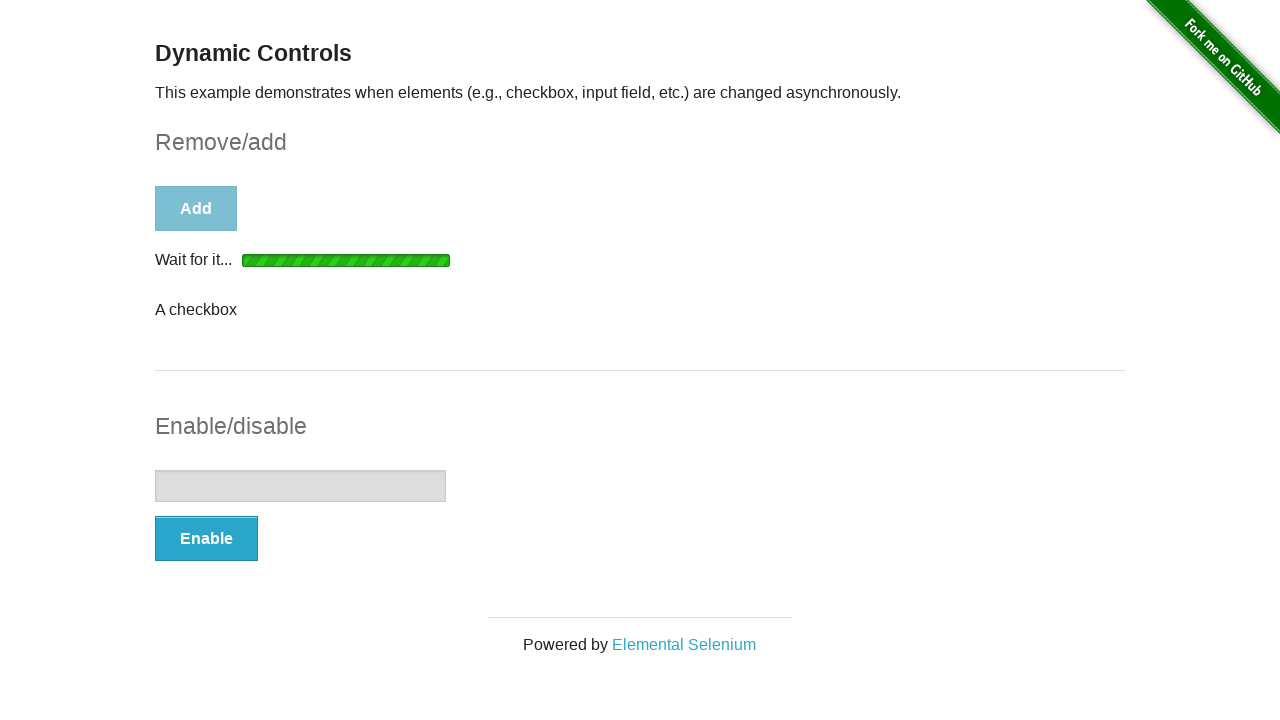

Checkbox became available
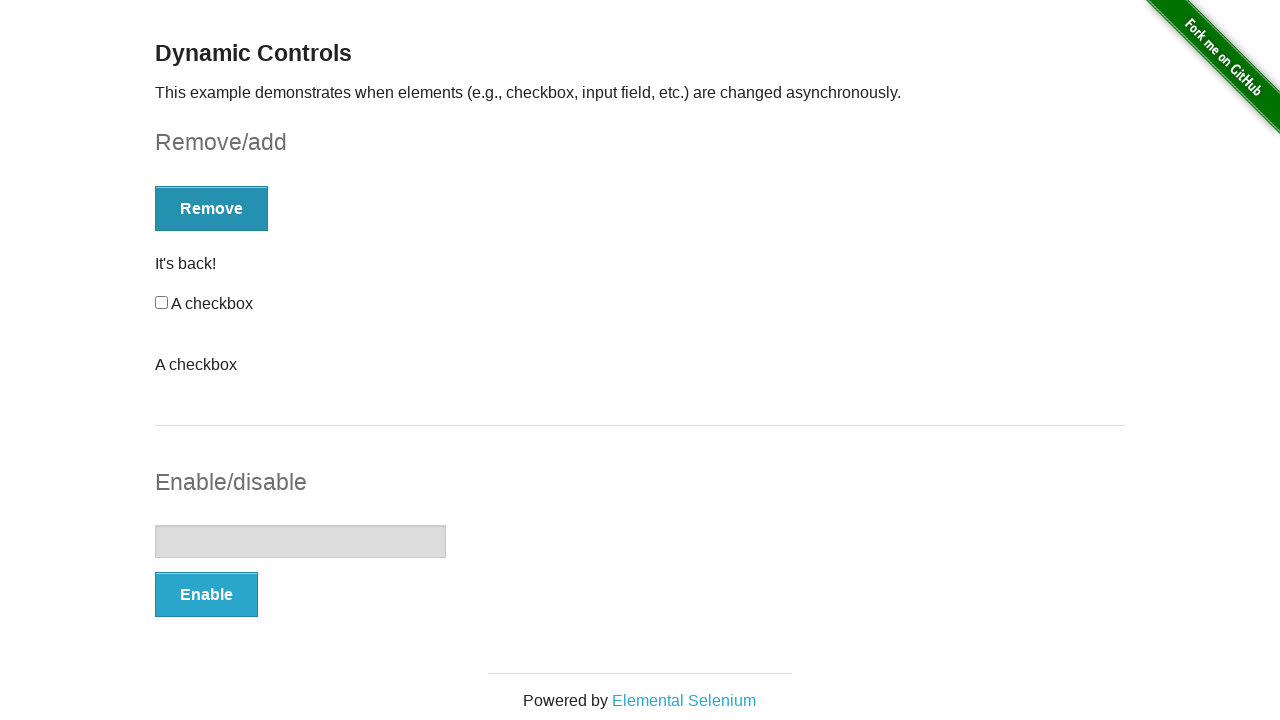

Clicked checkbox to select it at (162, 303) on input[type='checkbox']
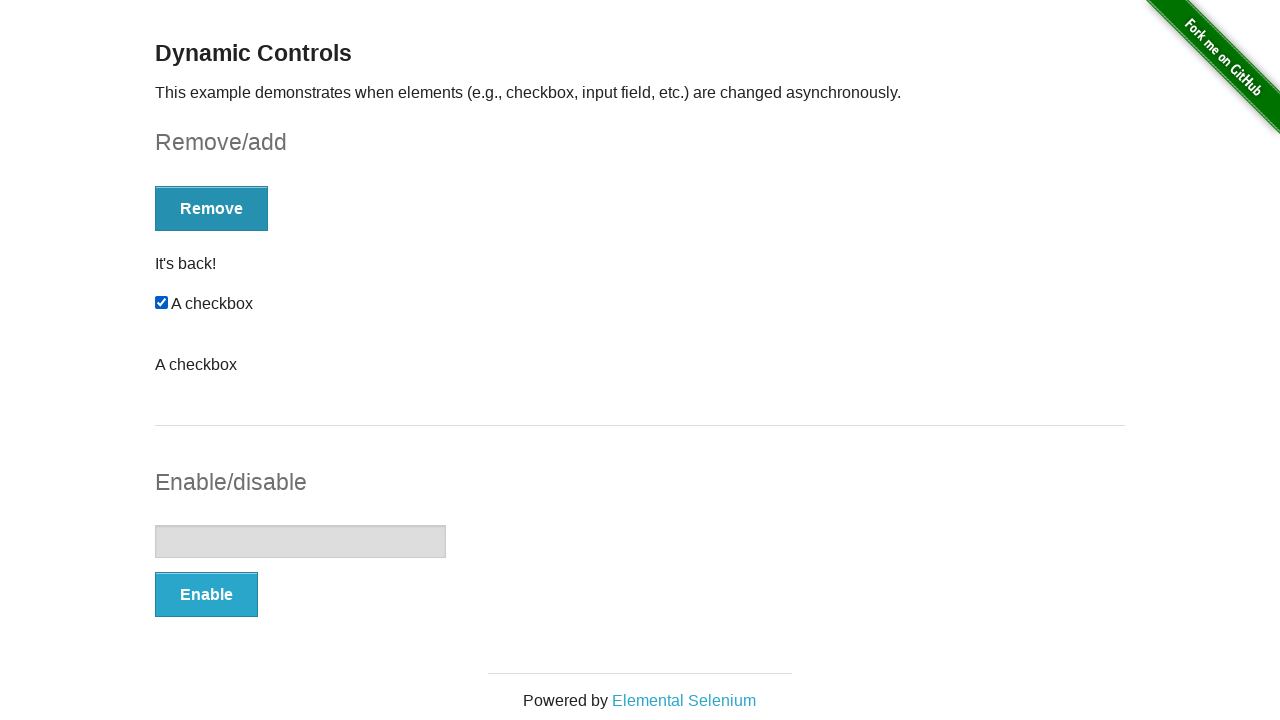

Verified checkbox is now selected
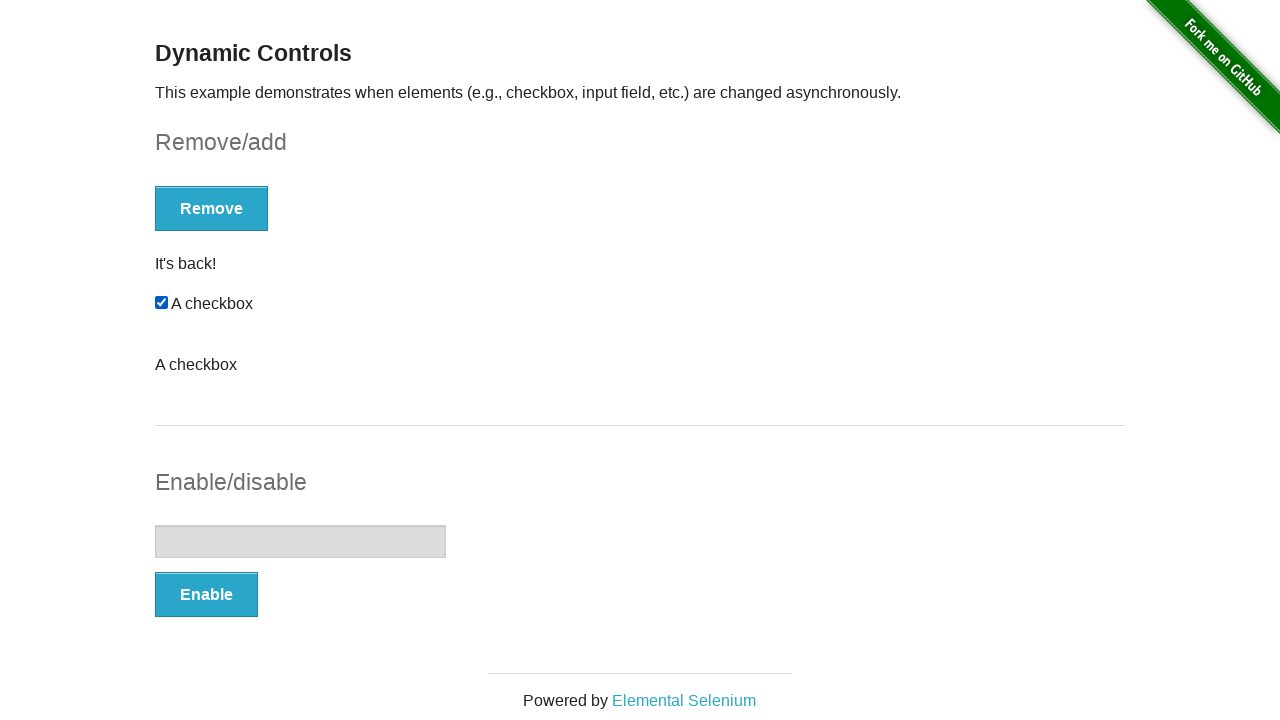

Verified text field is disabled
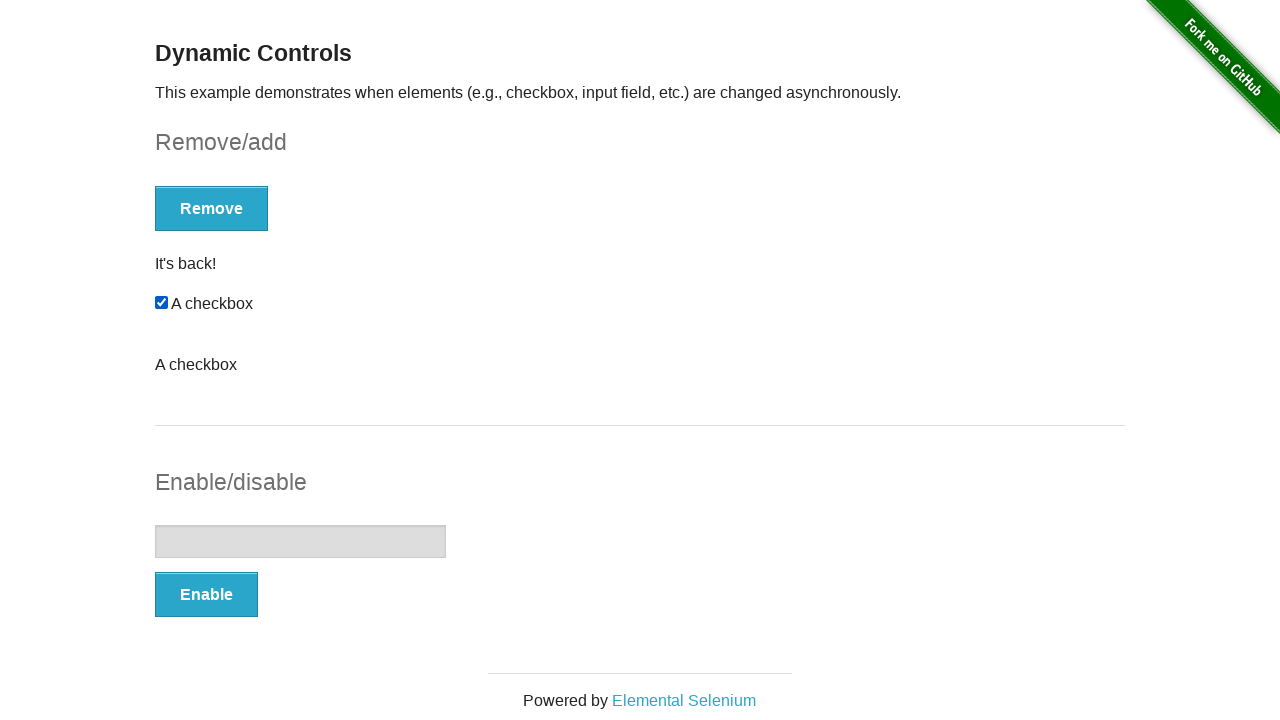

Clicked Enable button to enable text field at (206, 594) on form#input-example button
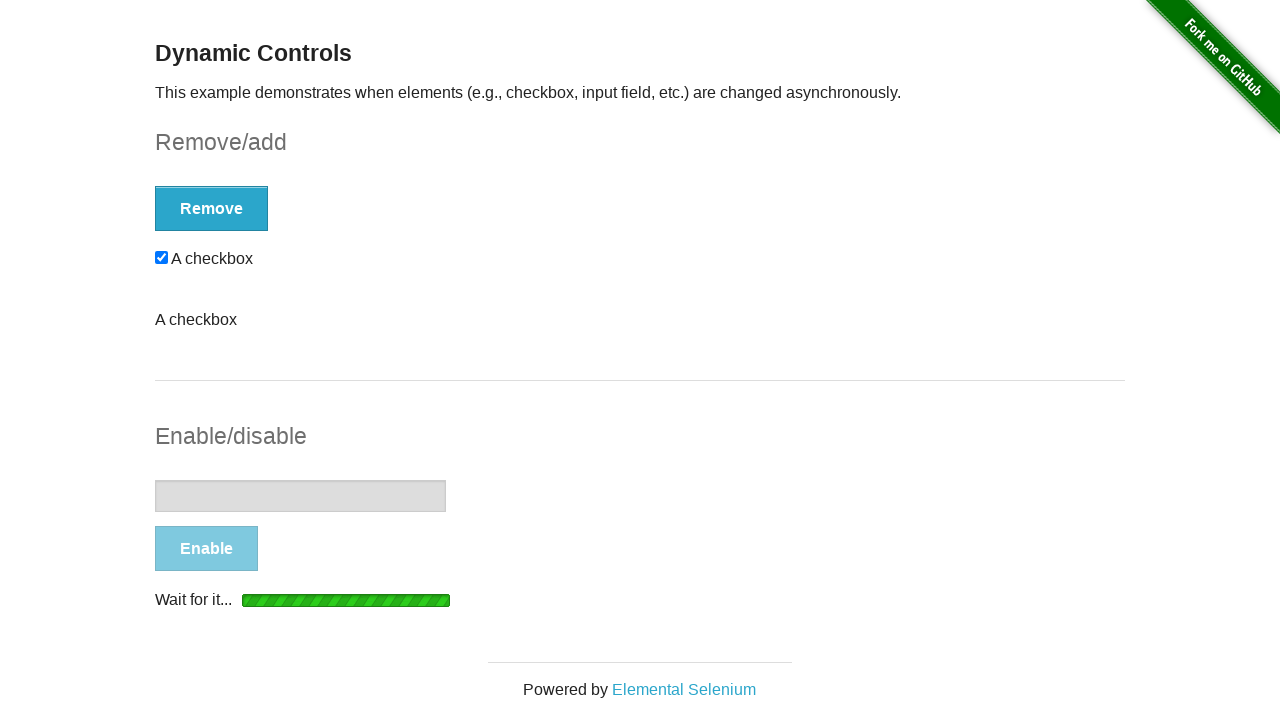

Message element appeared
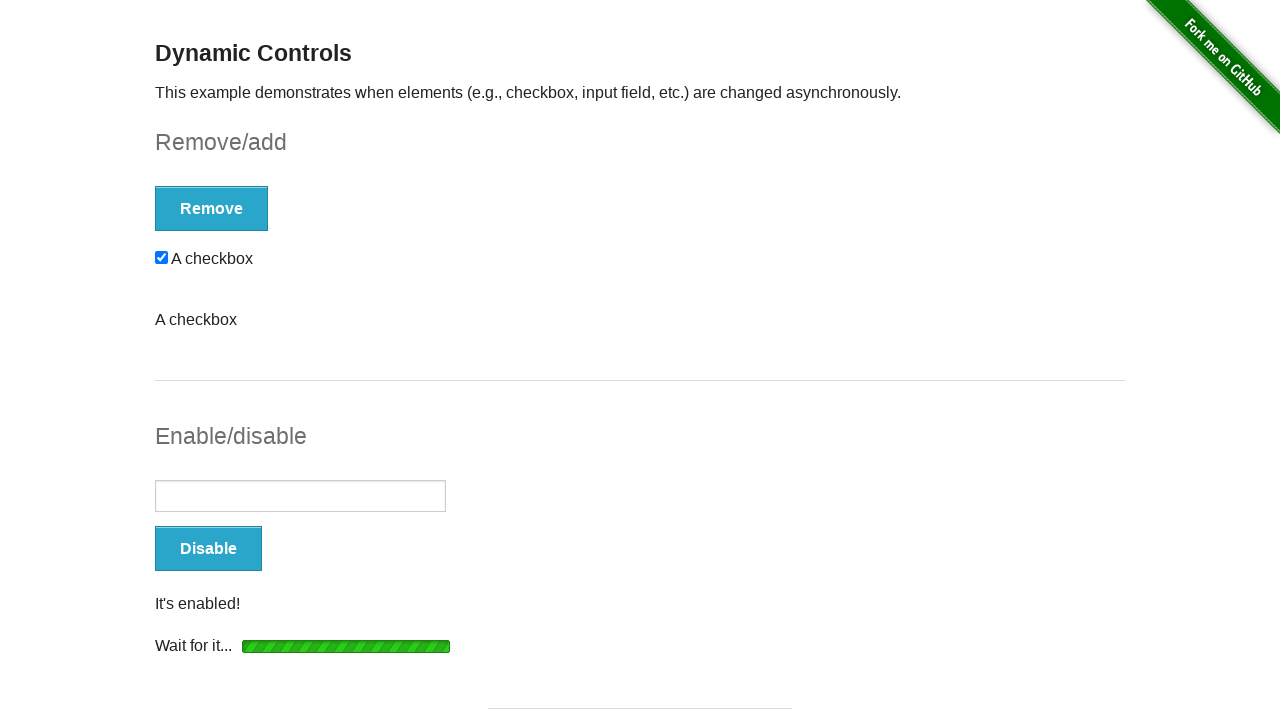

Verified 'It's enabled!' message displayed
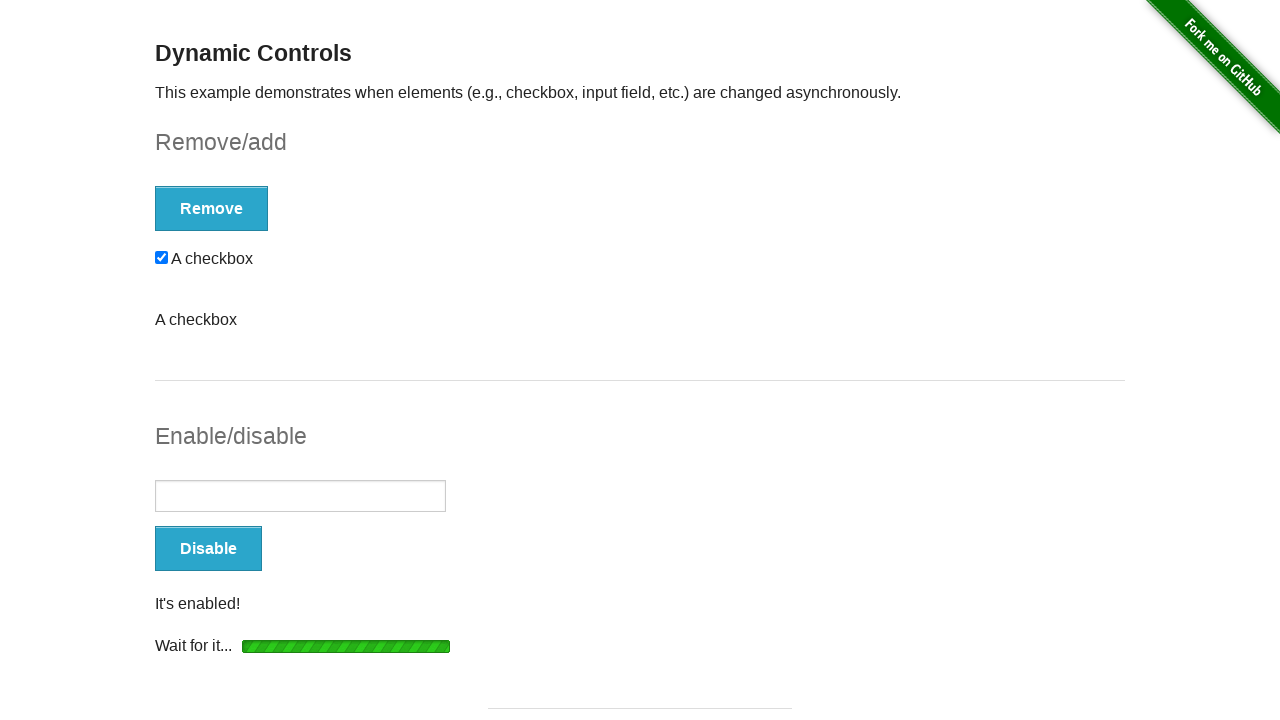

Filled text field with 'Test' on input[type='text']
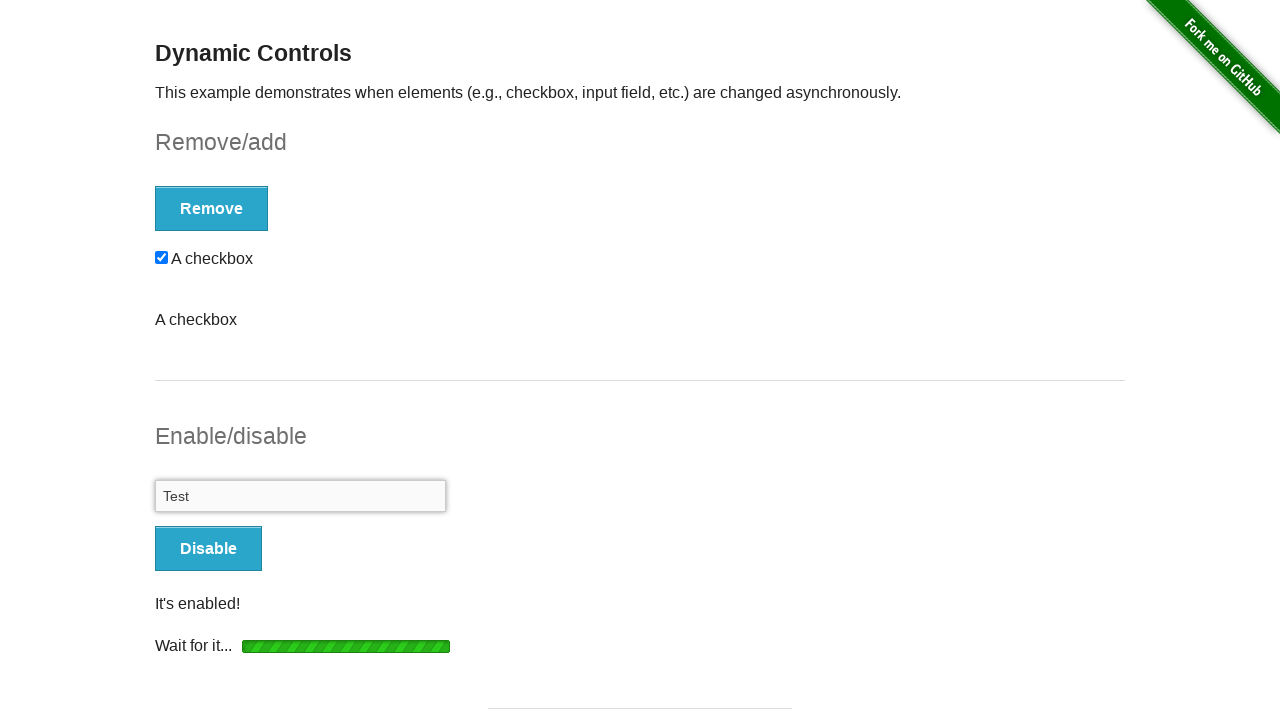

Verified text field value is 'Test'
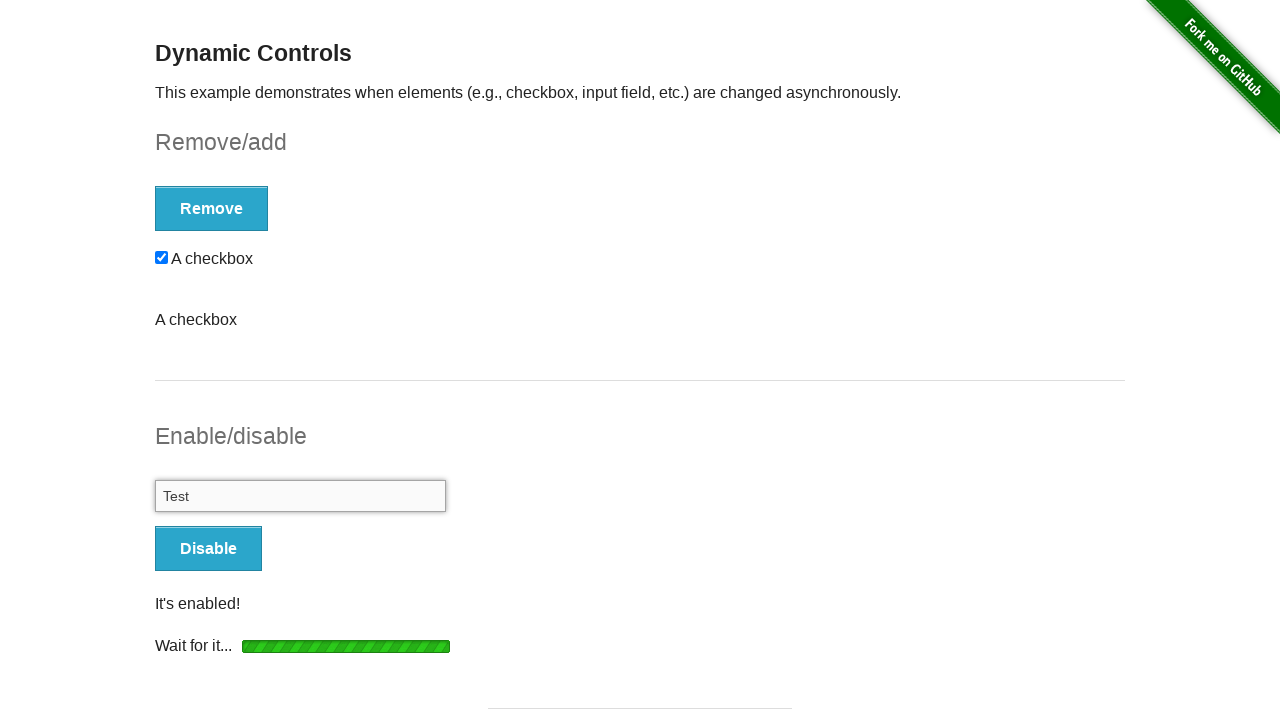

Clicked Disable button to disable text field at (208, 549) on form#input-example button
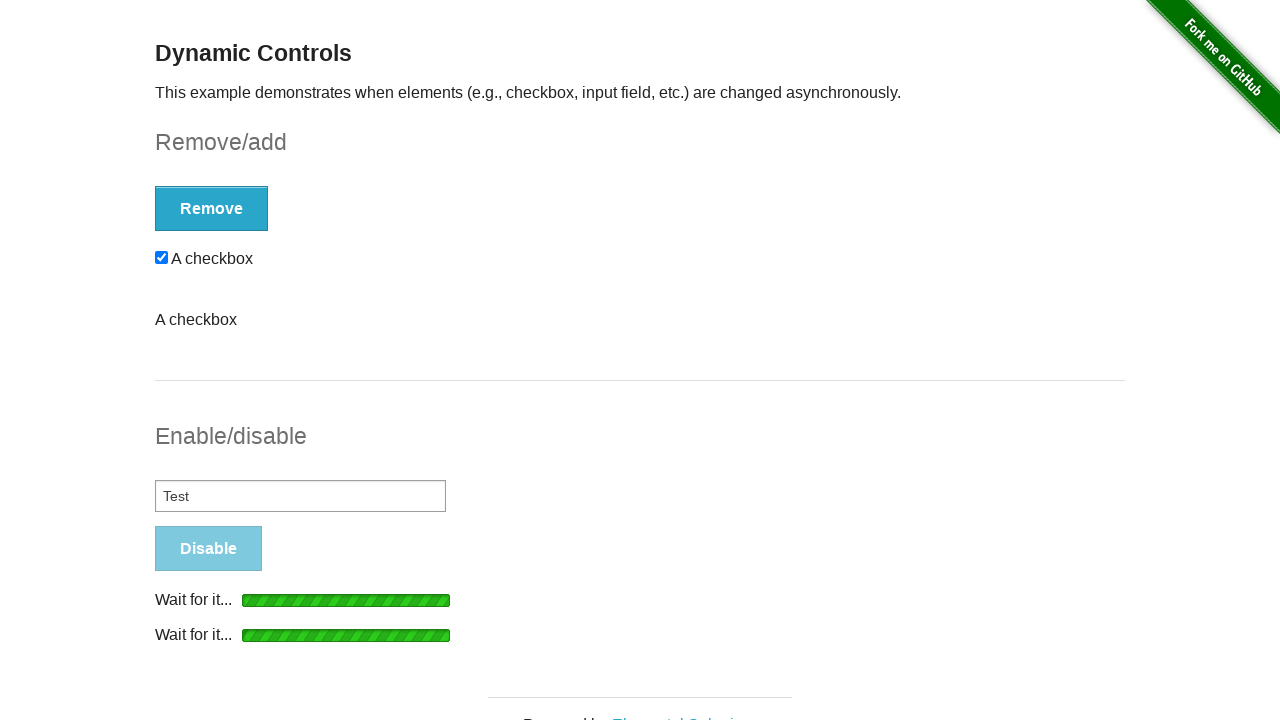

Text field disabled and Enable button became available
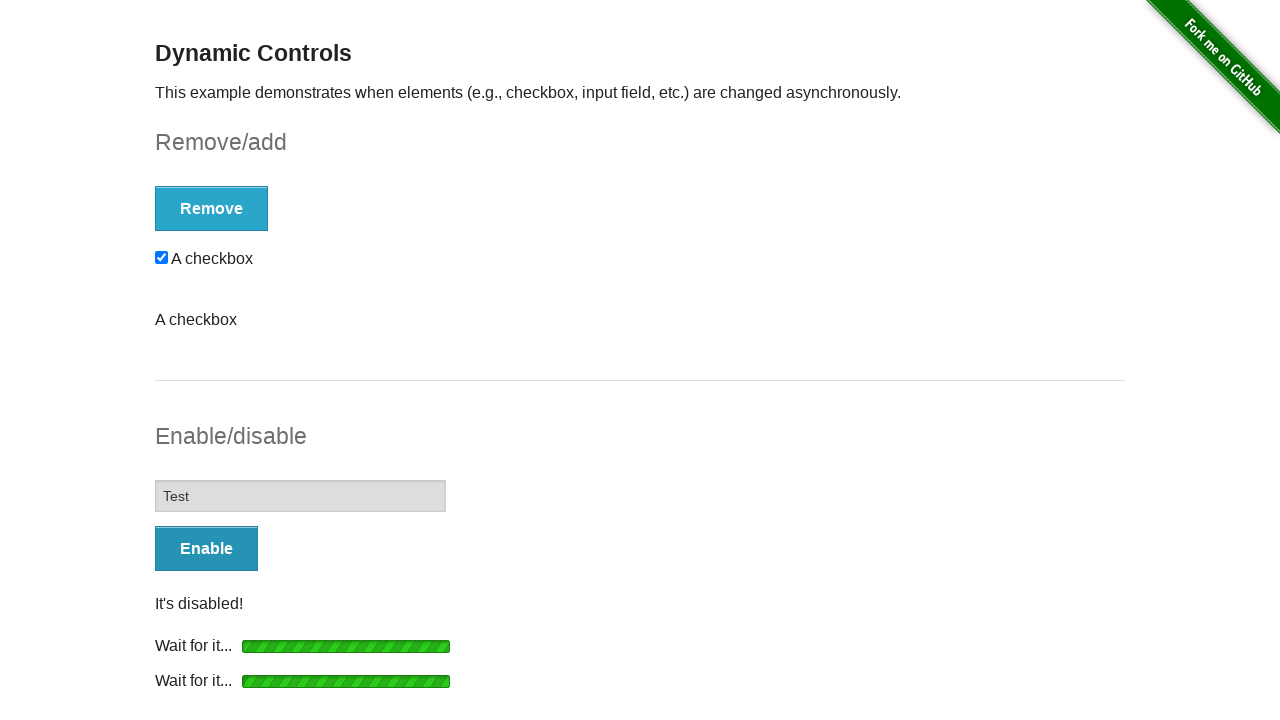

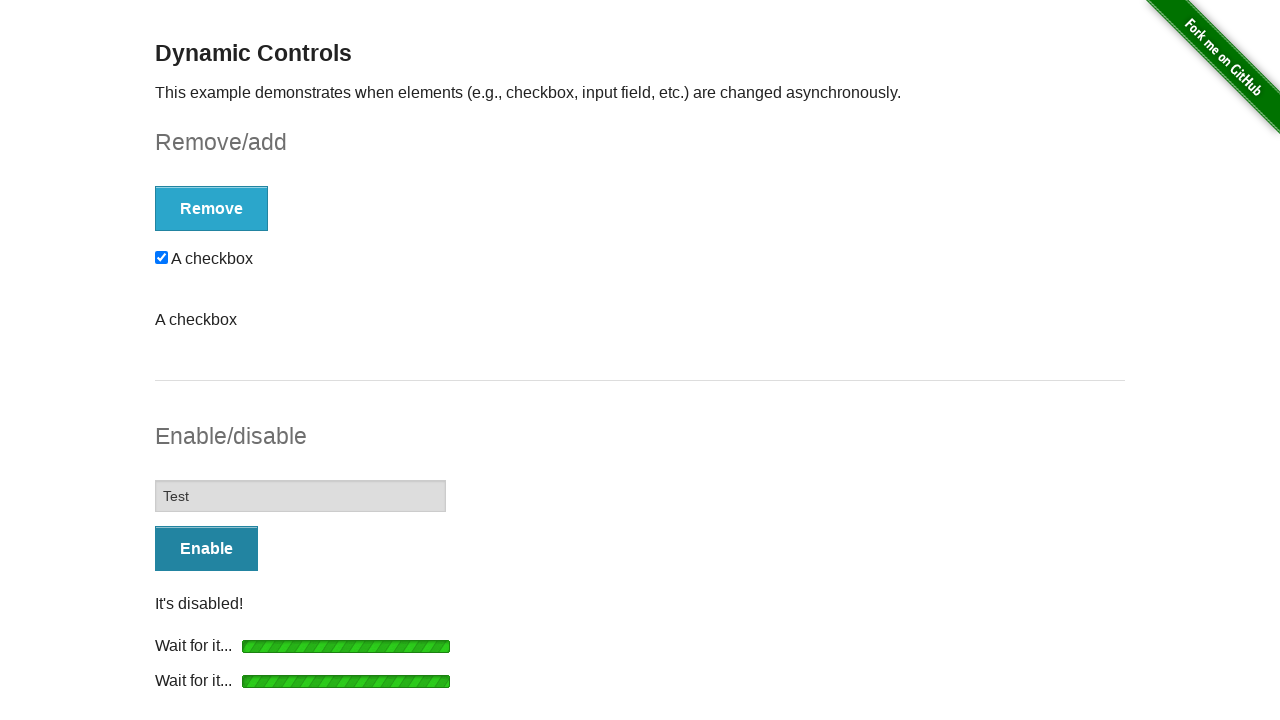